Tests dropdown functionality by checking if a specific country exists in the dropdown list and selecting it if found

Starting URL: https://practice.expandtesting.com/dropdown

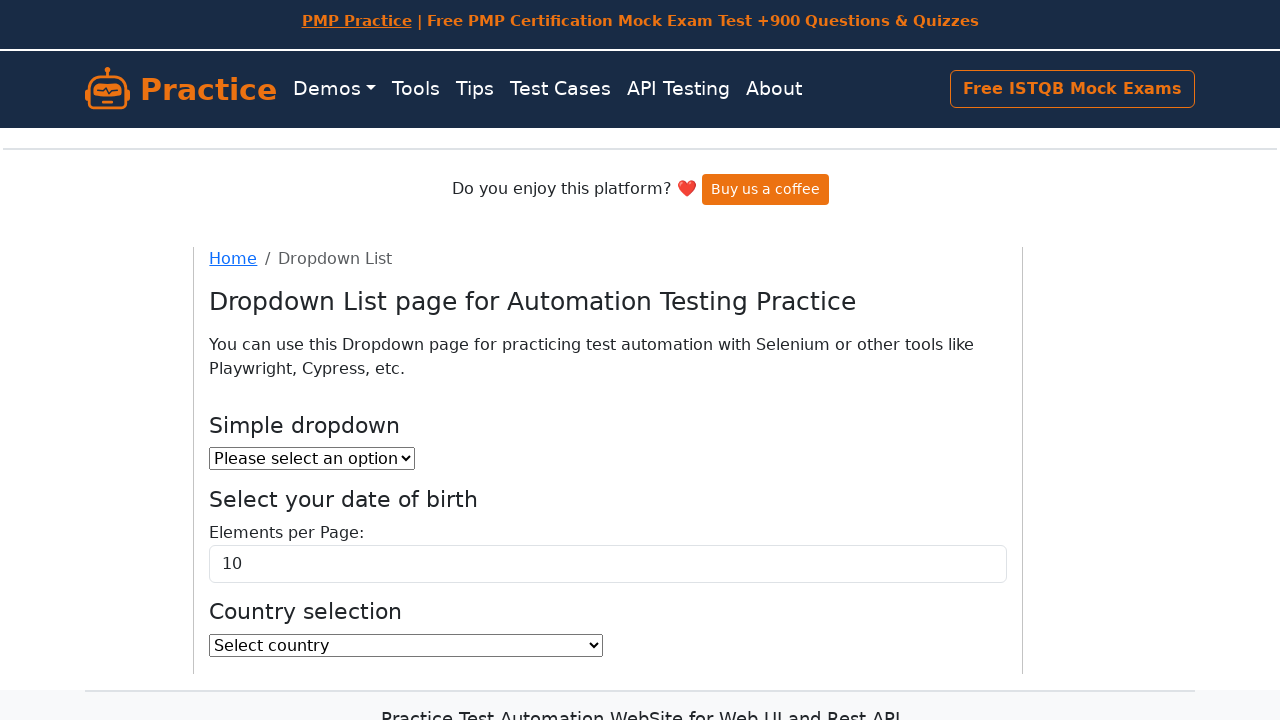

Scrolled down 300px to make dropdown visible
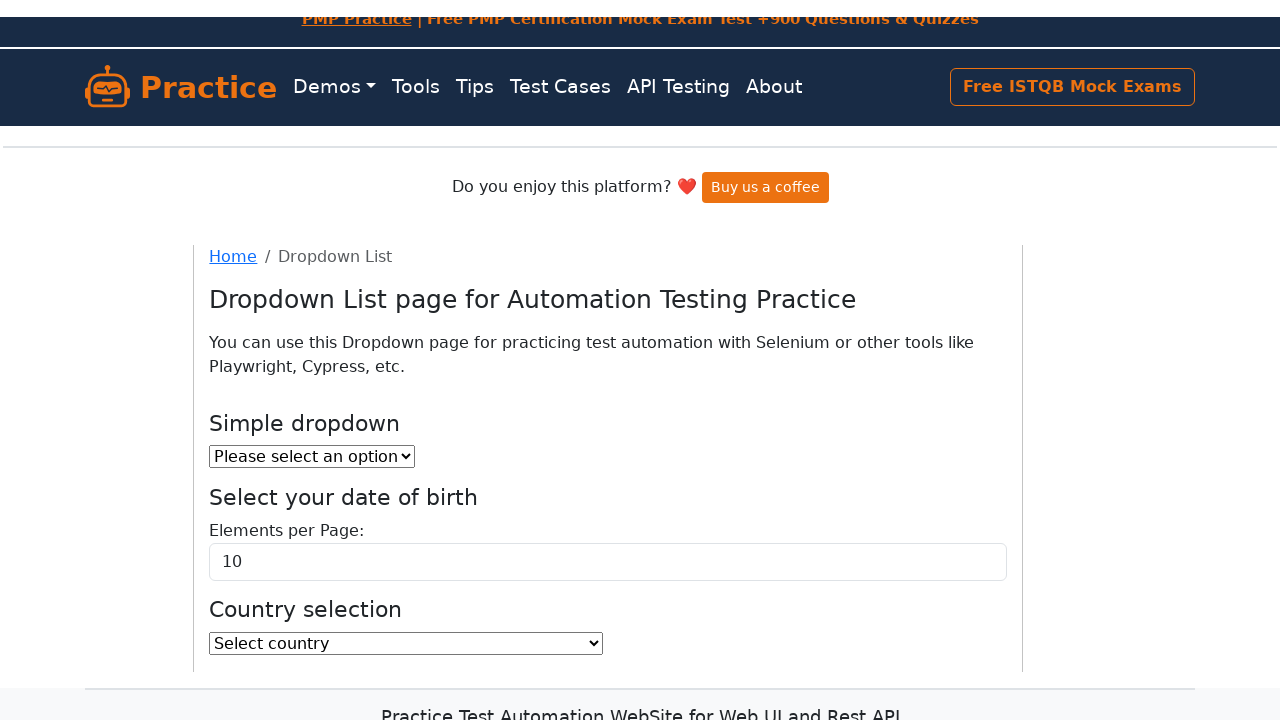

Clicked on country dropdown to open it at (406, 588) on select[name='country']
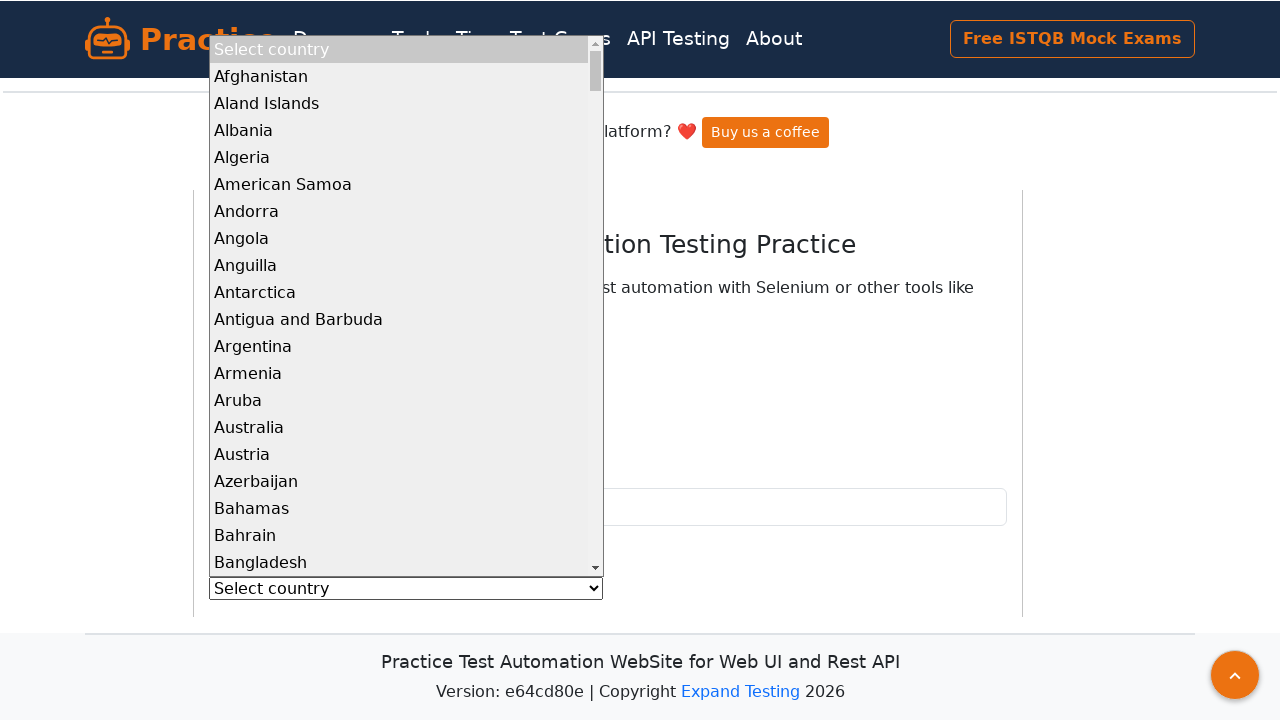

Retrieved all 252 options from country dropdown
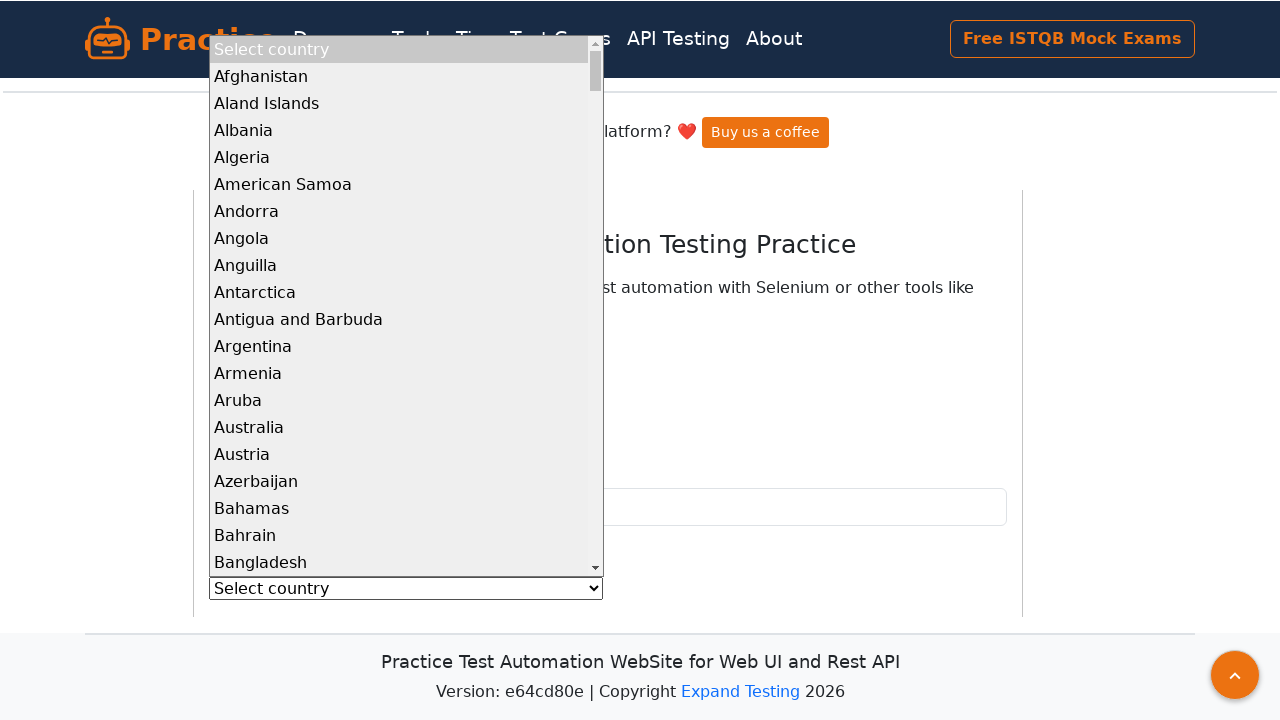

Found and selected 'United States' from dropdown on select[name='country']
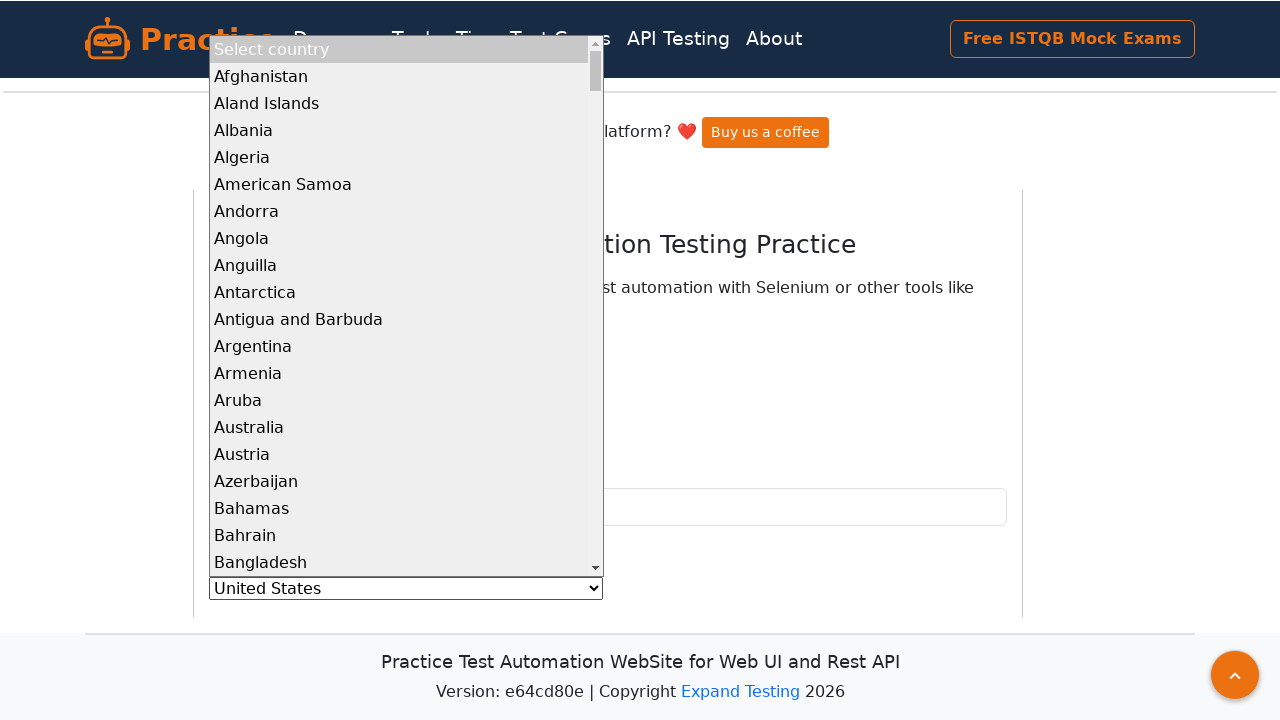

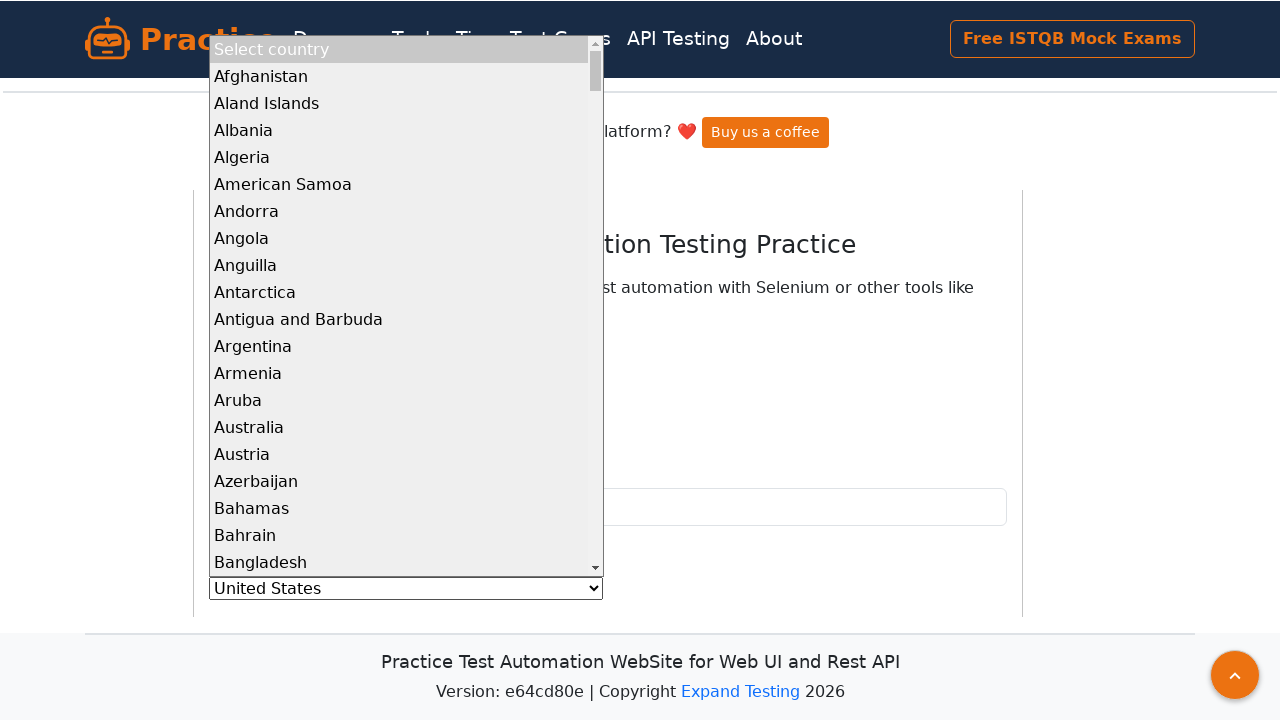